Tests checkbox functionality by checking the first checkbox and unchecking the second one

Starting URL: https://the-internet.herokuapp.com/

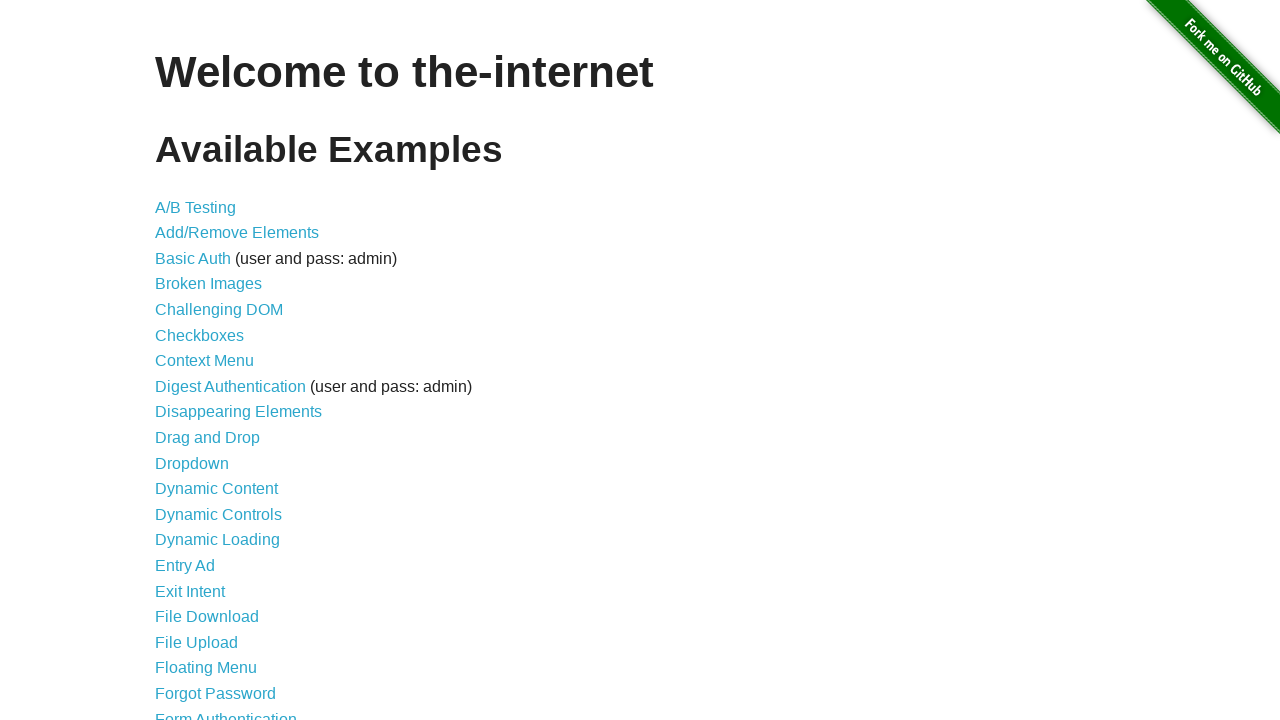

Clicked on Checkboxes link at (200, 335) on [href='/checkboxes']
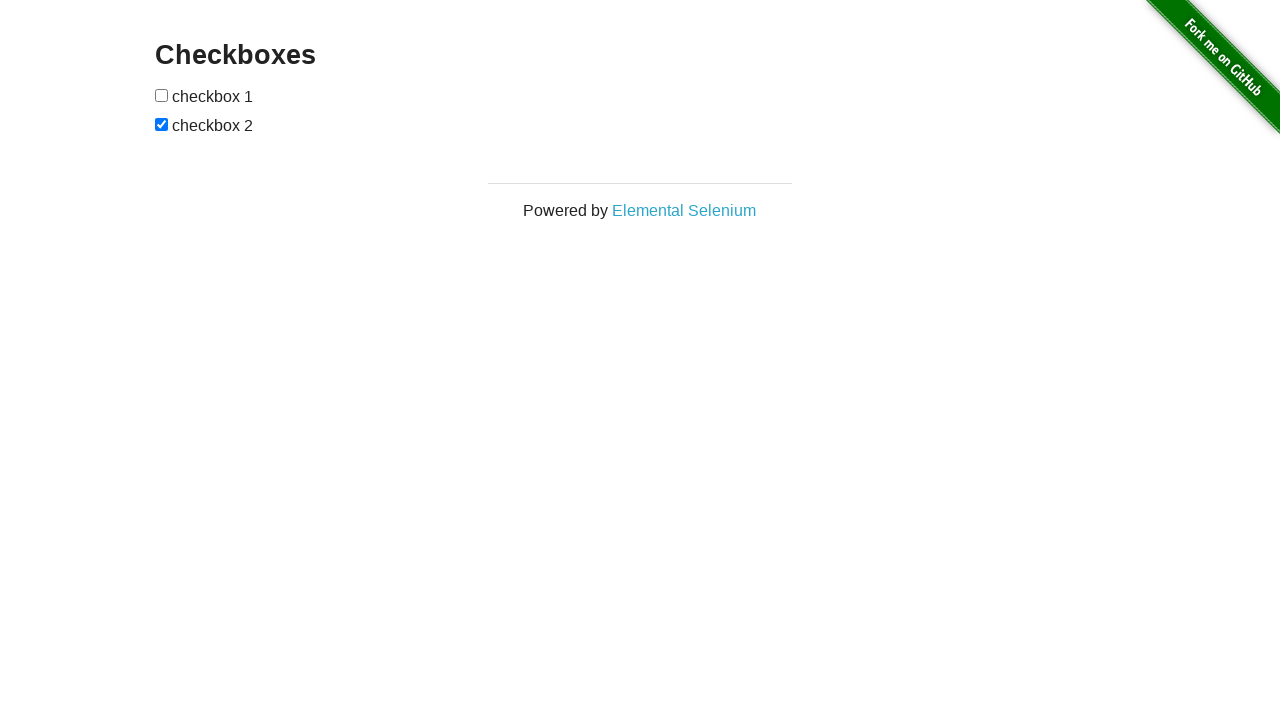

Checked the first checkbox at (162, 95) on #checkboxes :first-child
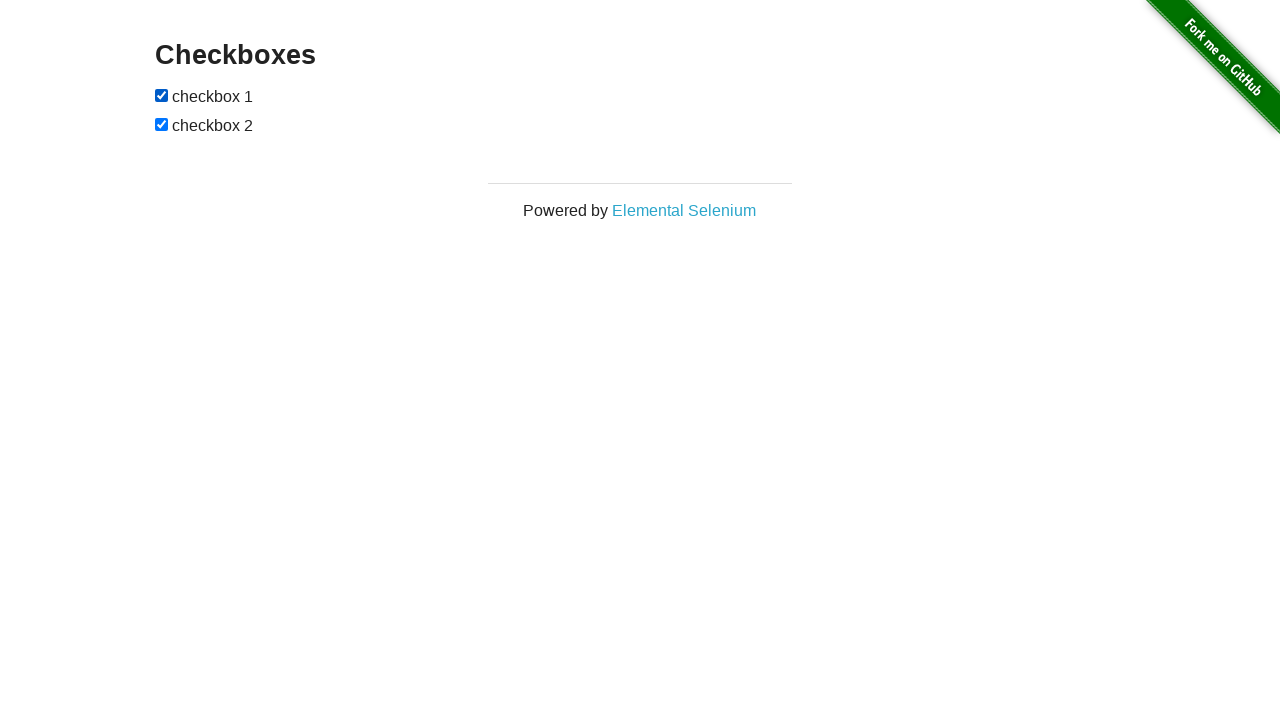

Unchecked the last checkbox at (162, 124) on #checkboxes :last-child
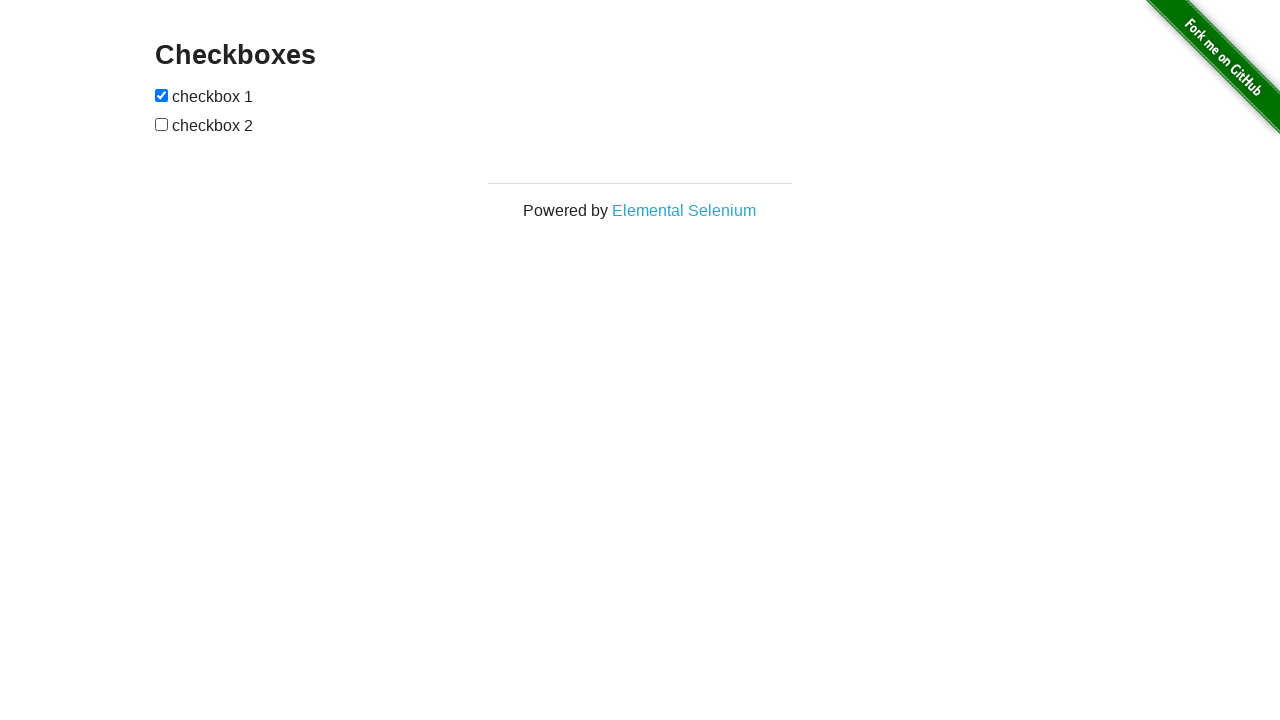

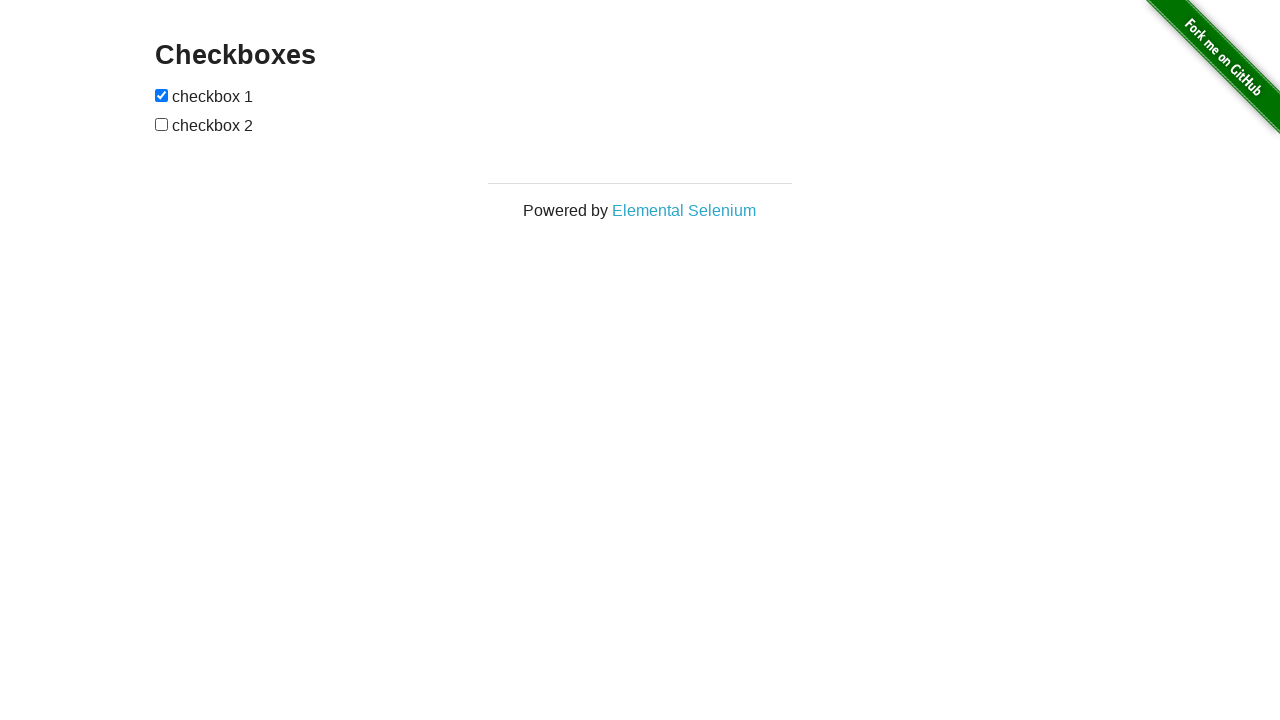